Navigates to a demo tables page and iterates through all rows and columns of an employee information table to verify data is displayed correctly

Starting URL: http://automationbykrishna.com/index.html

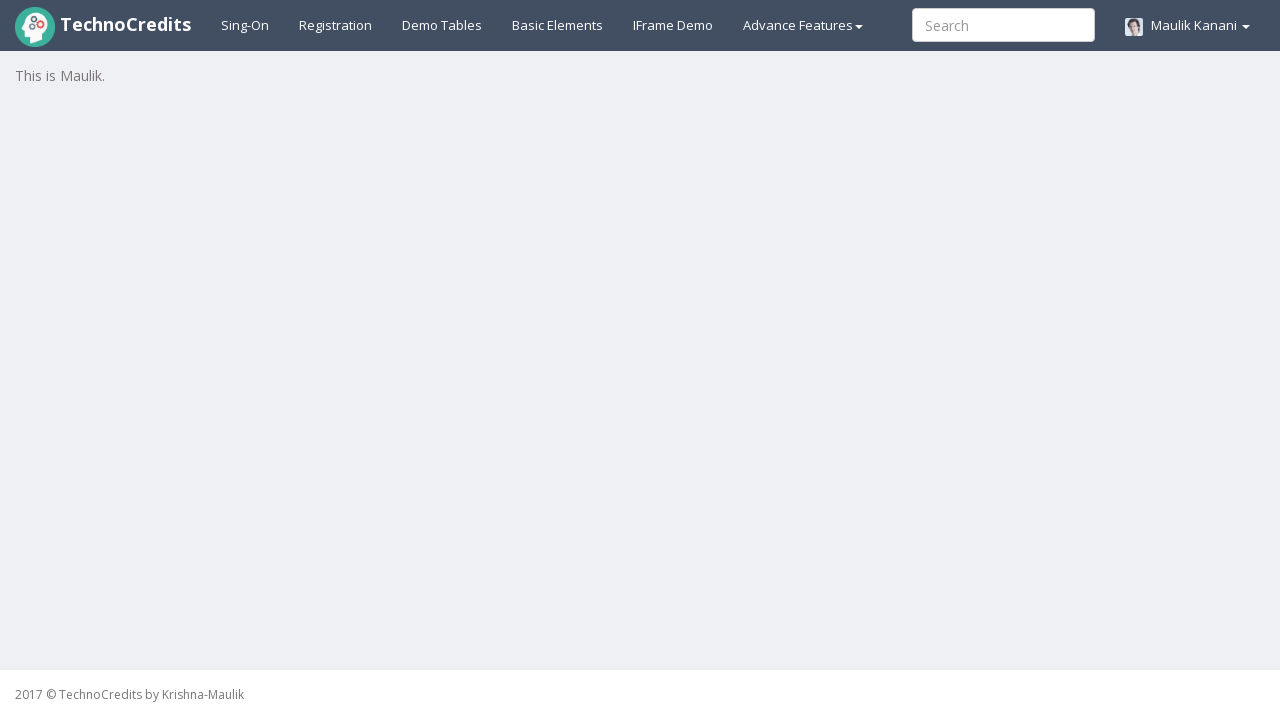

Clicked on Demo tables link to navigate to tables section at (442, 25) on #demotable
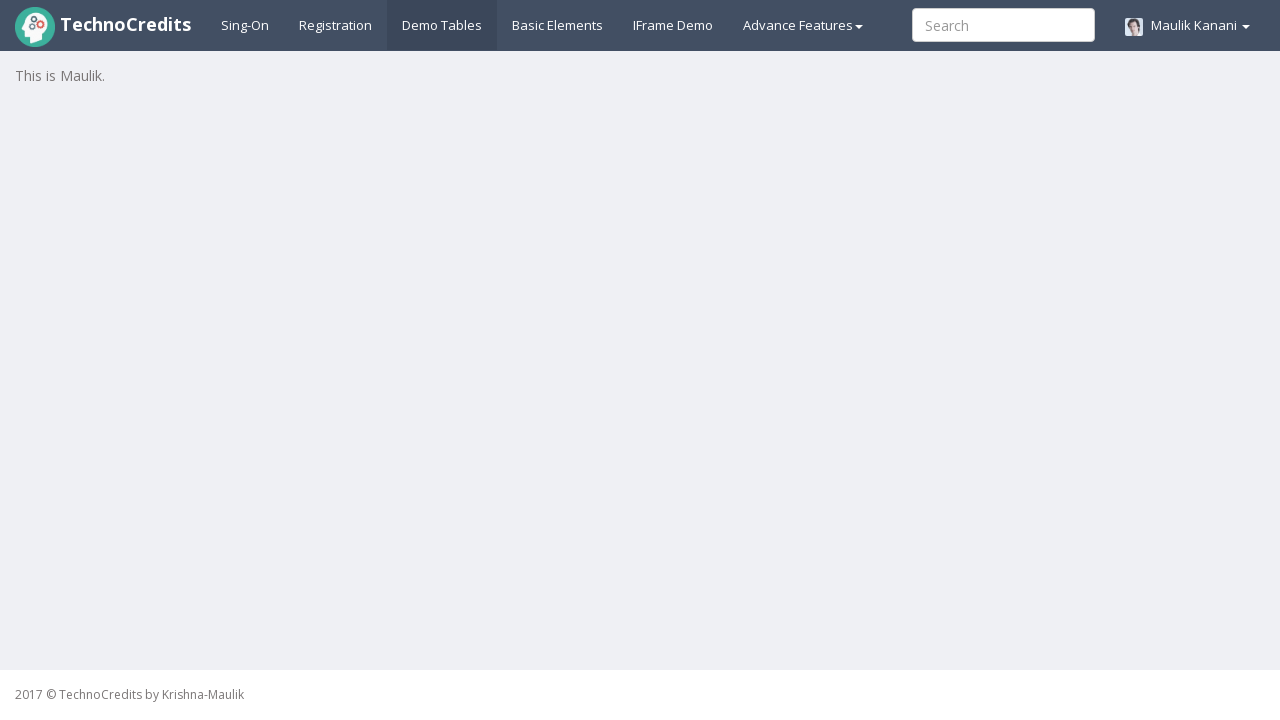

Employee information table loaded and is visible
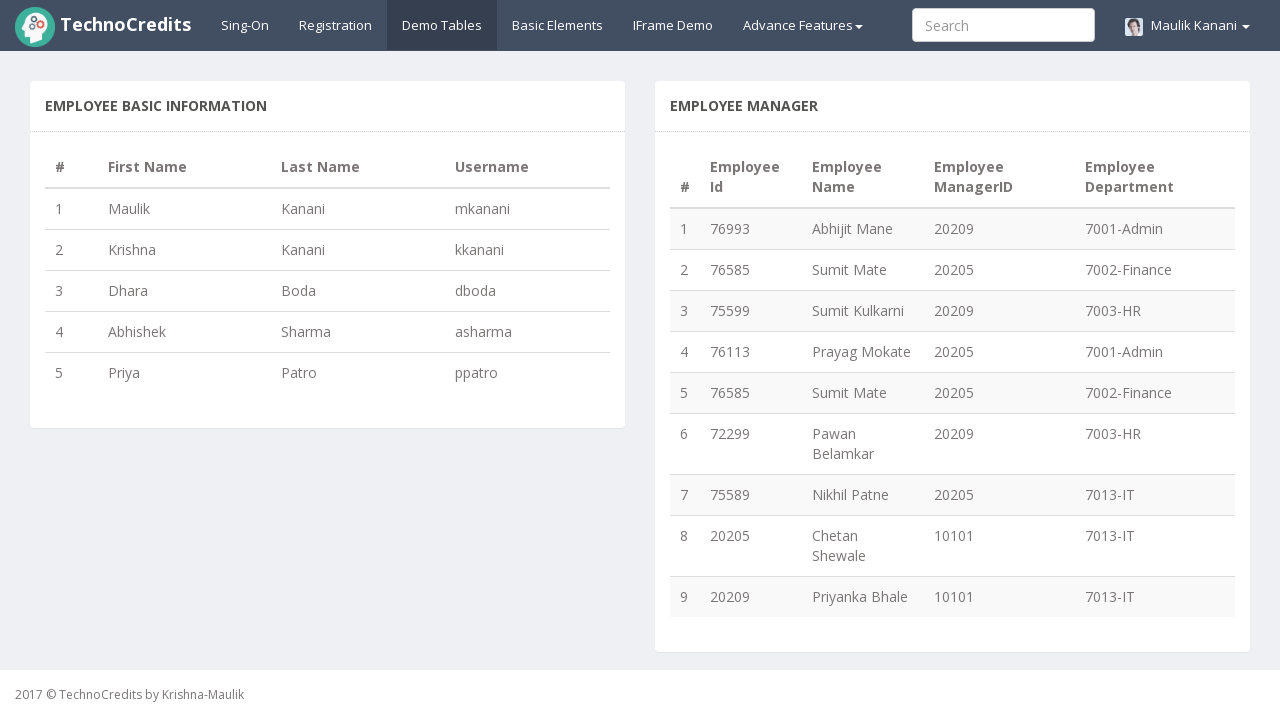

Located table with 5 rows of employee data
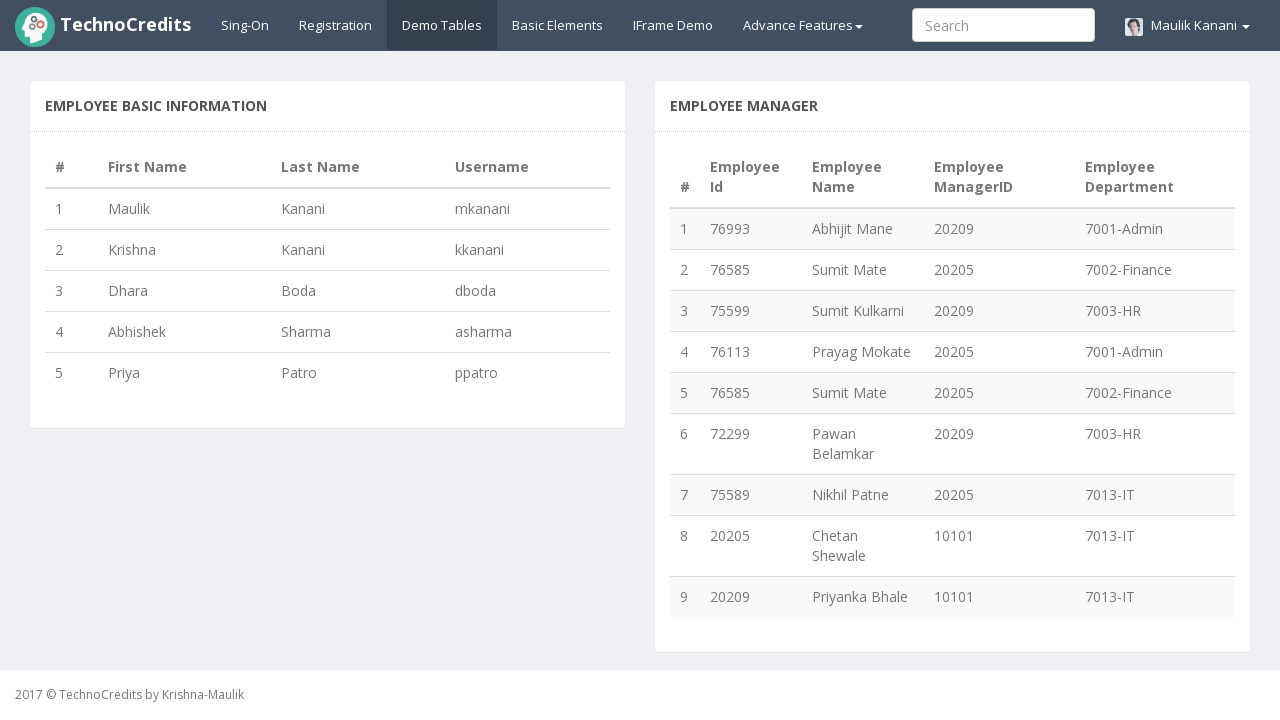

Retrieved data from row 1, column 1: '1'
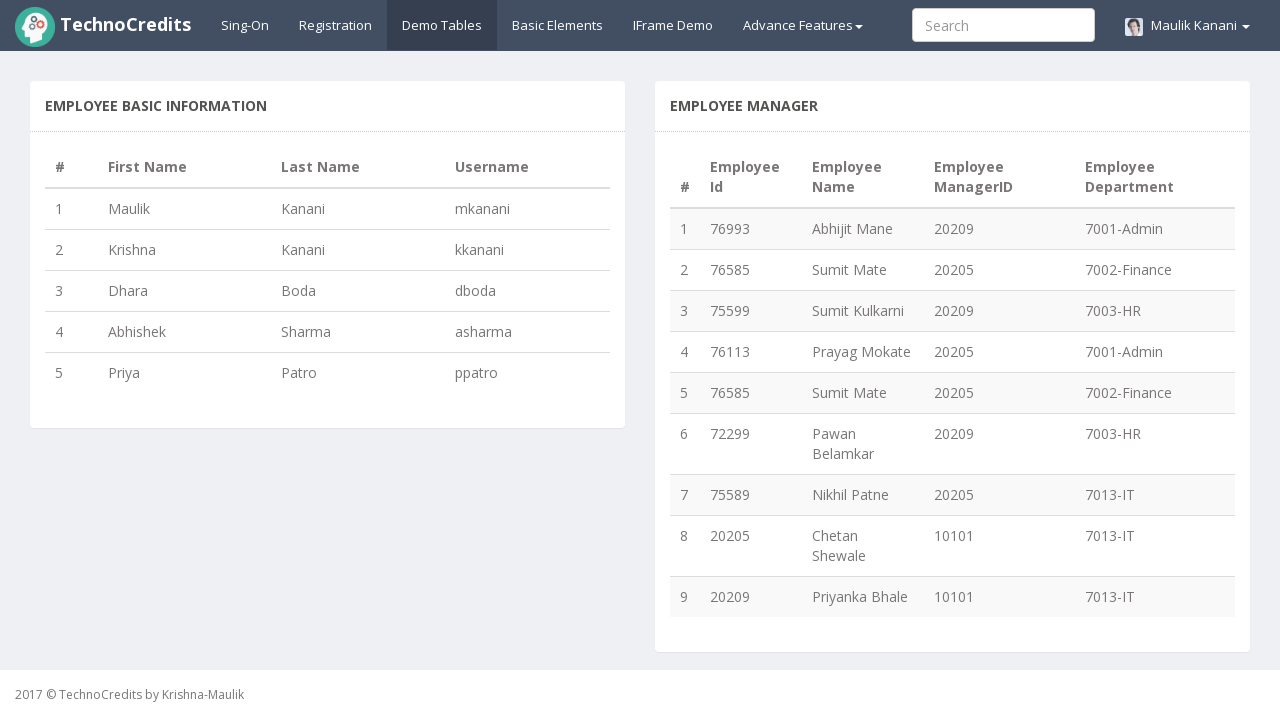

Retrieved data from row 1, column 2: 'Maulik'
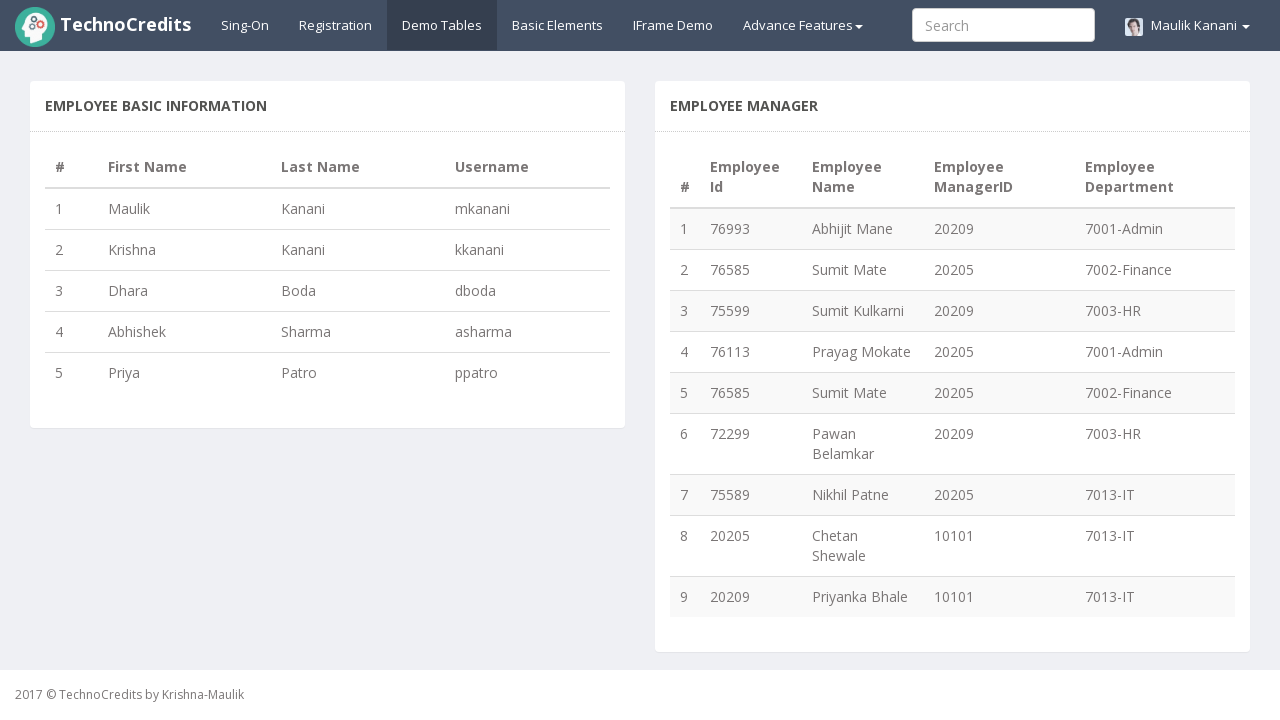

Retrieved data from row 1, column 3: 'Kanani'
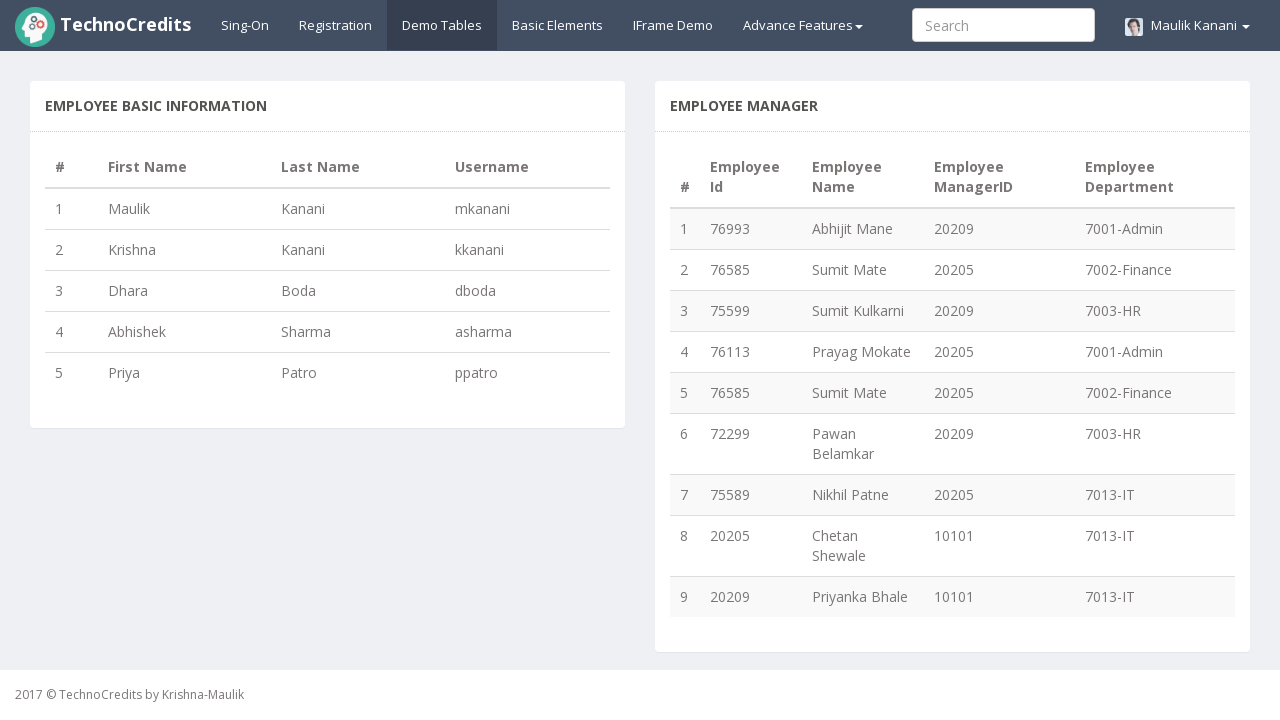

Retrieved data from row 1, column 4: 'mkanani'
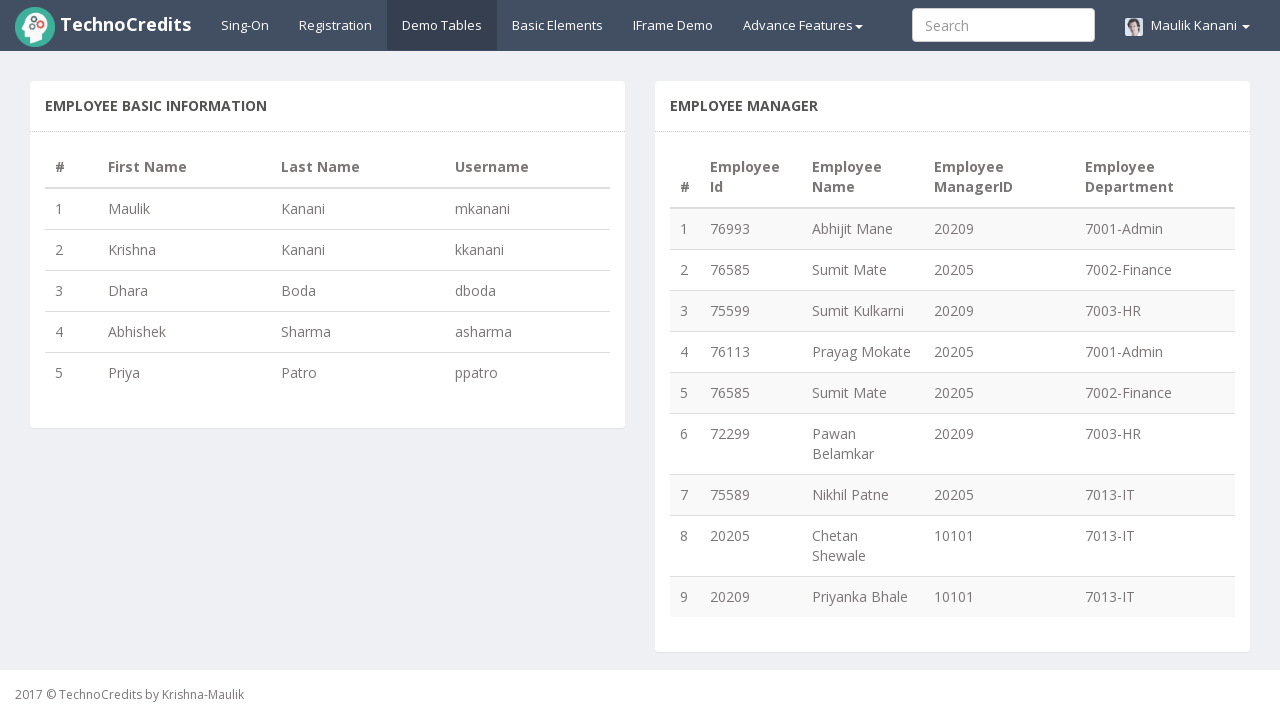

Retrieved data from row 2, column 1: '2'
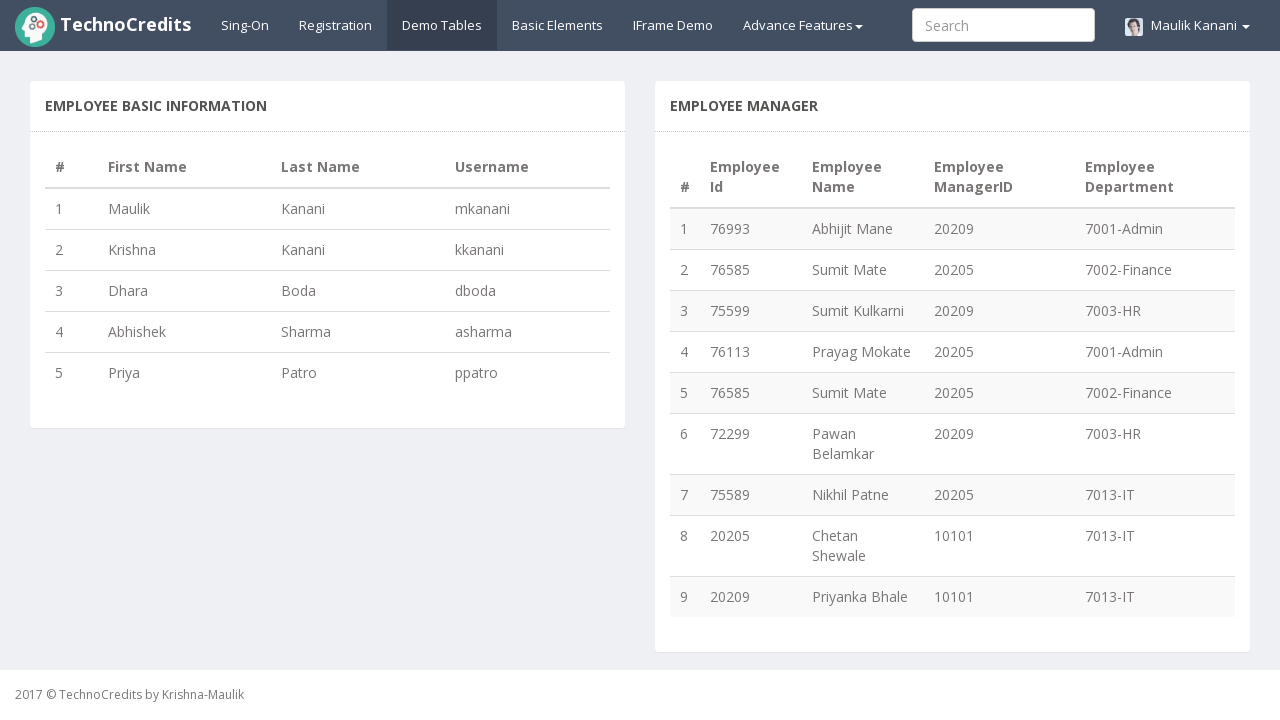

Retrieved data from row 2, column 2: 'Krishna'
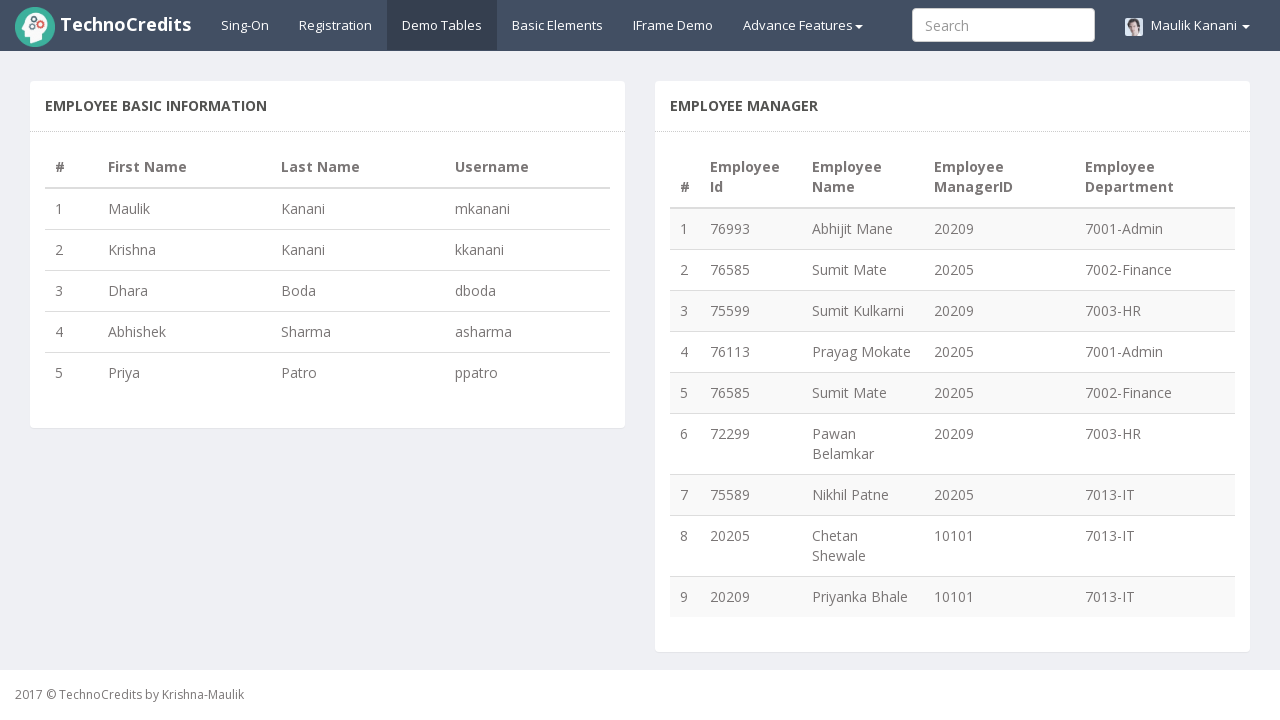

Retrieved data from row 2, column 3: 'Kanani'
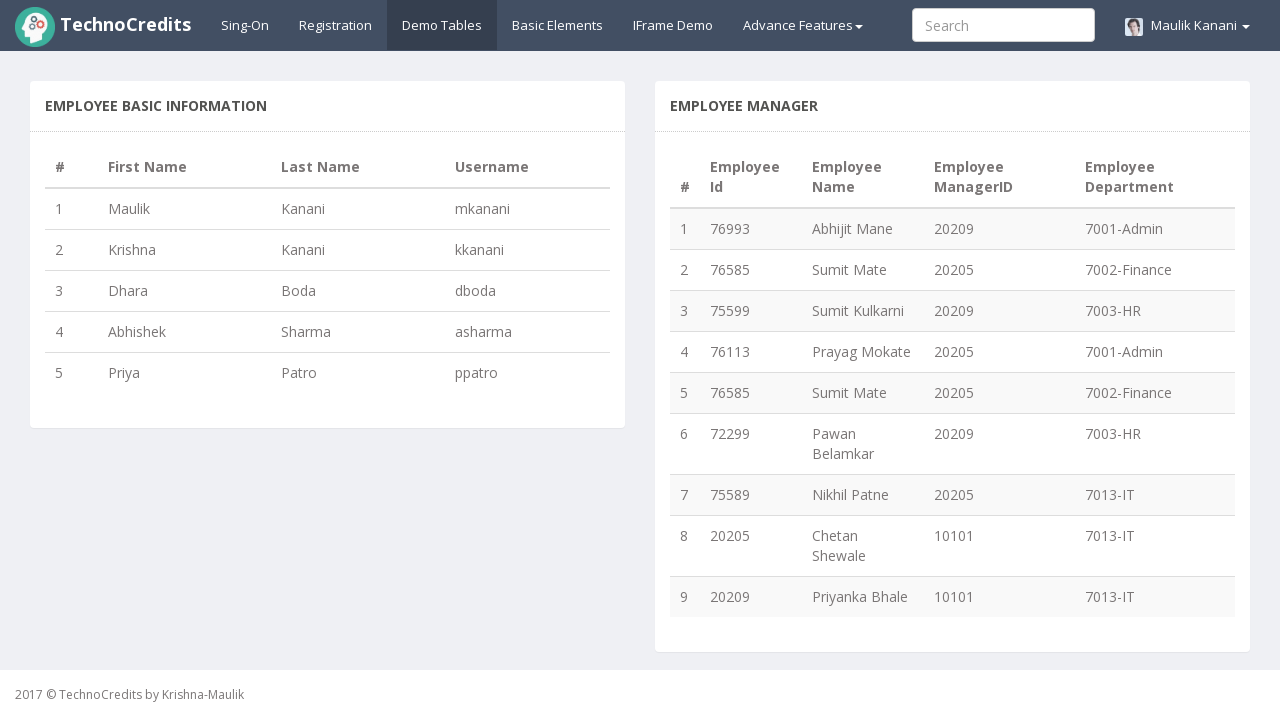

Retrieved data from row 2, column 4: 'kkanani'
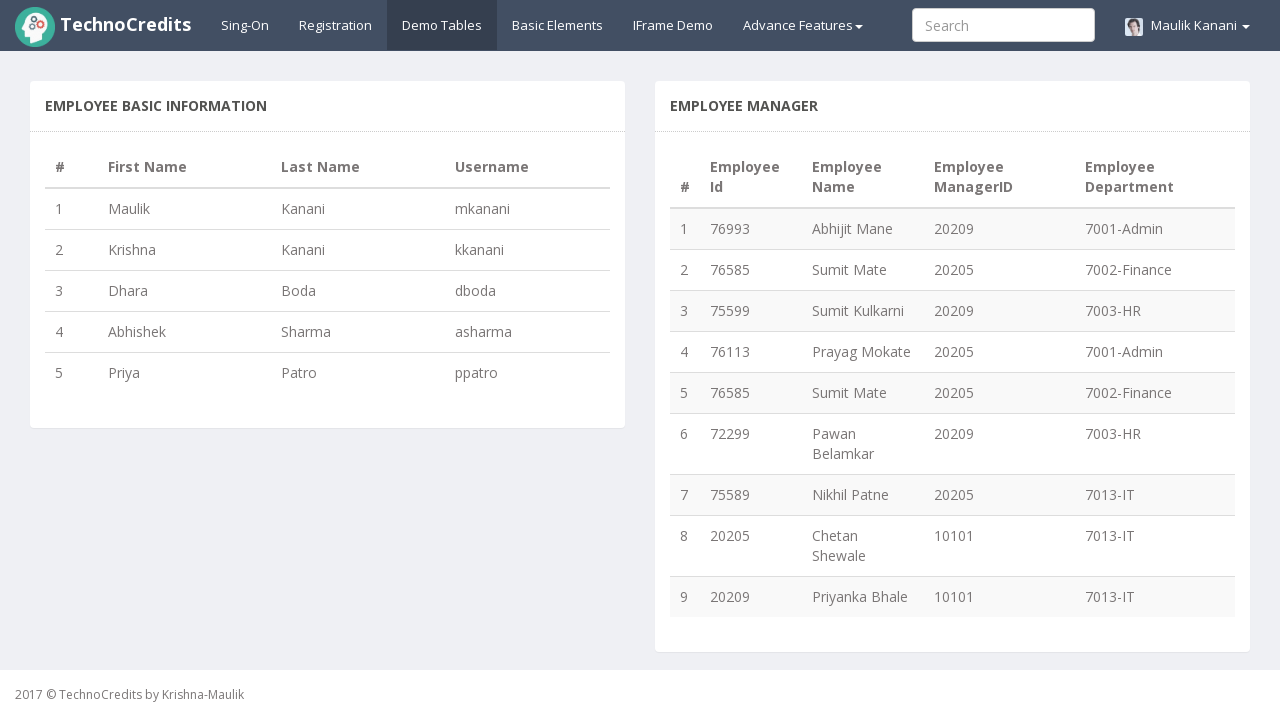

Retrieved data from row 3, column 1: '3'
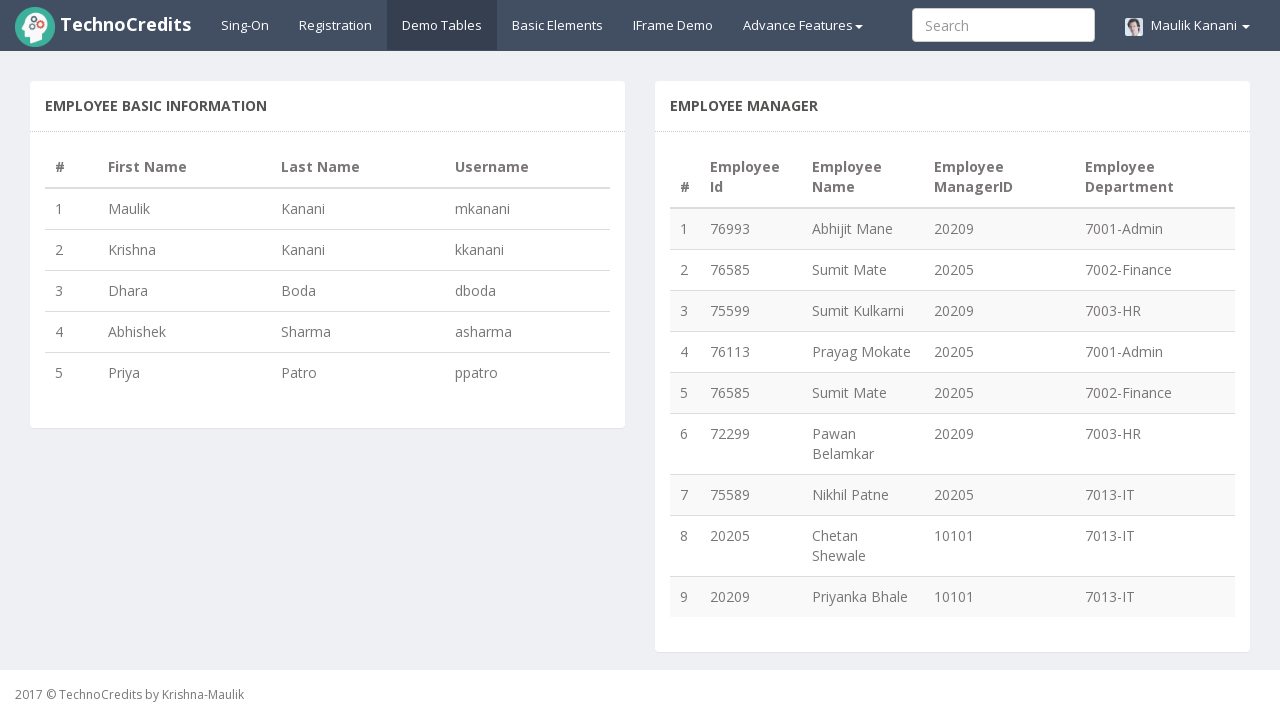

Retrieved data from row 3, column 2: 'Dhara'
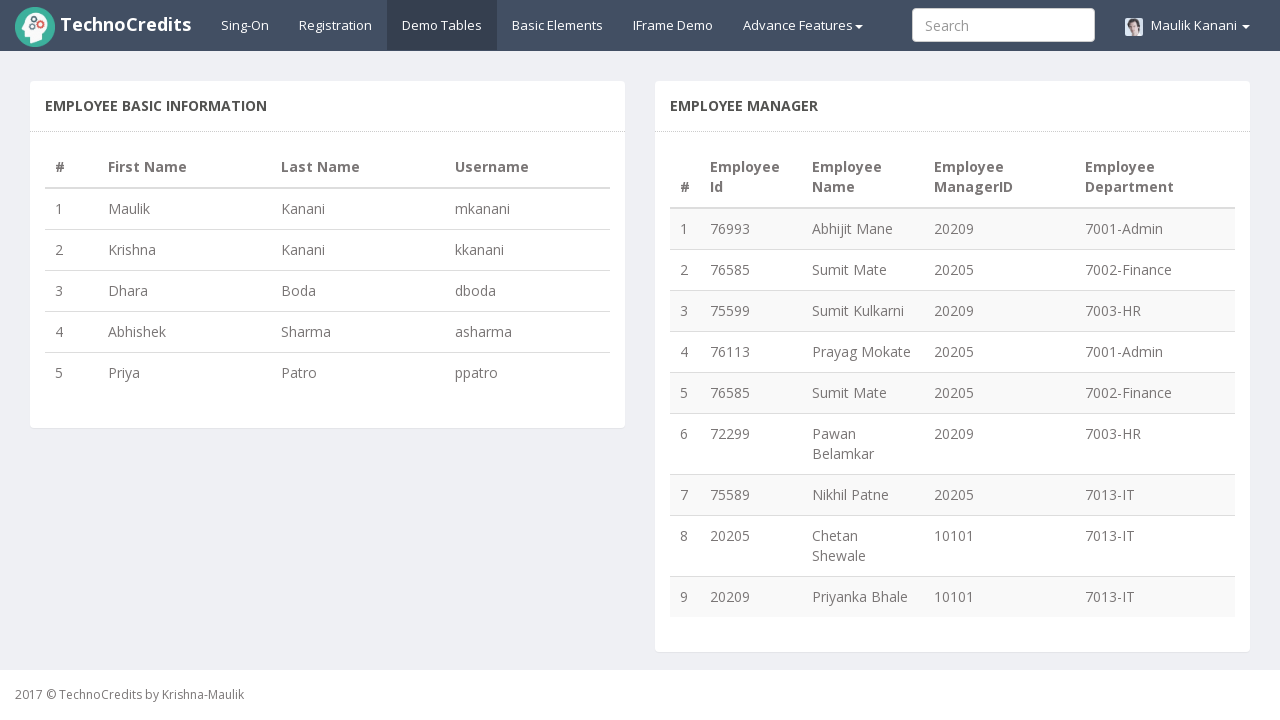

Retrieved data from row 3, column 3: 'Boda'
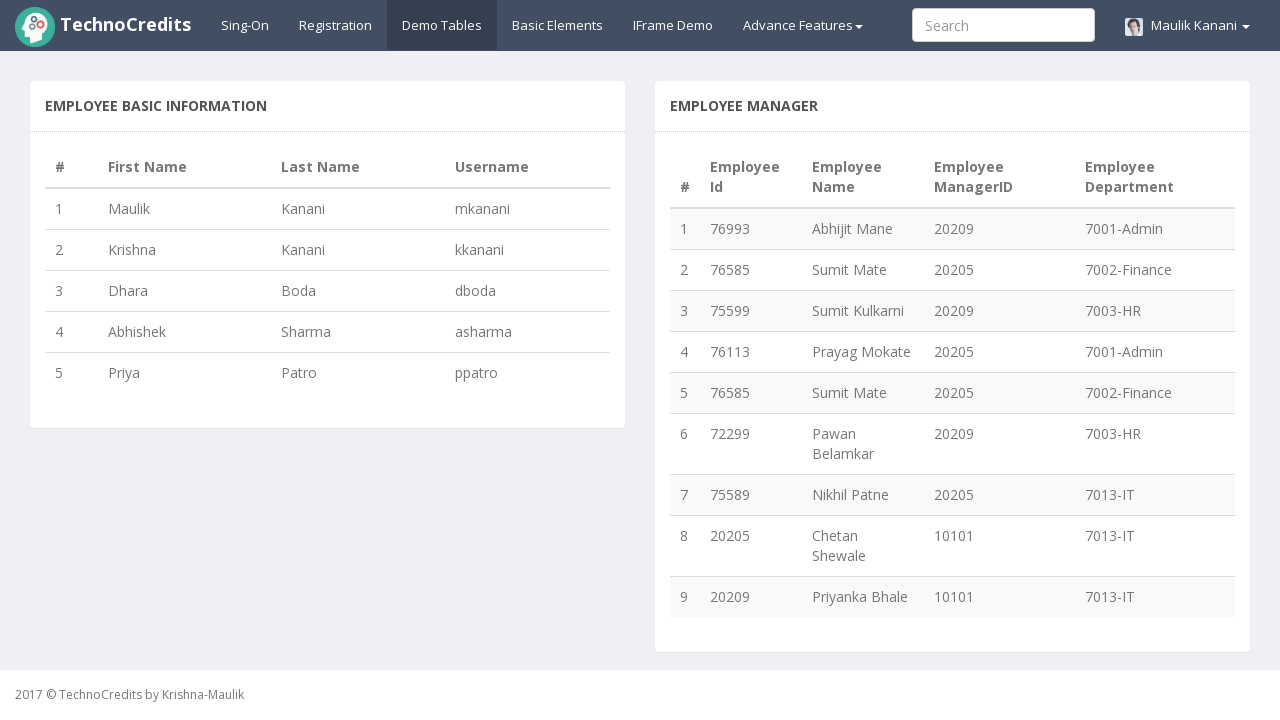

Retrieved data from row 3, column 4: 'dboda'
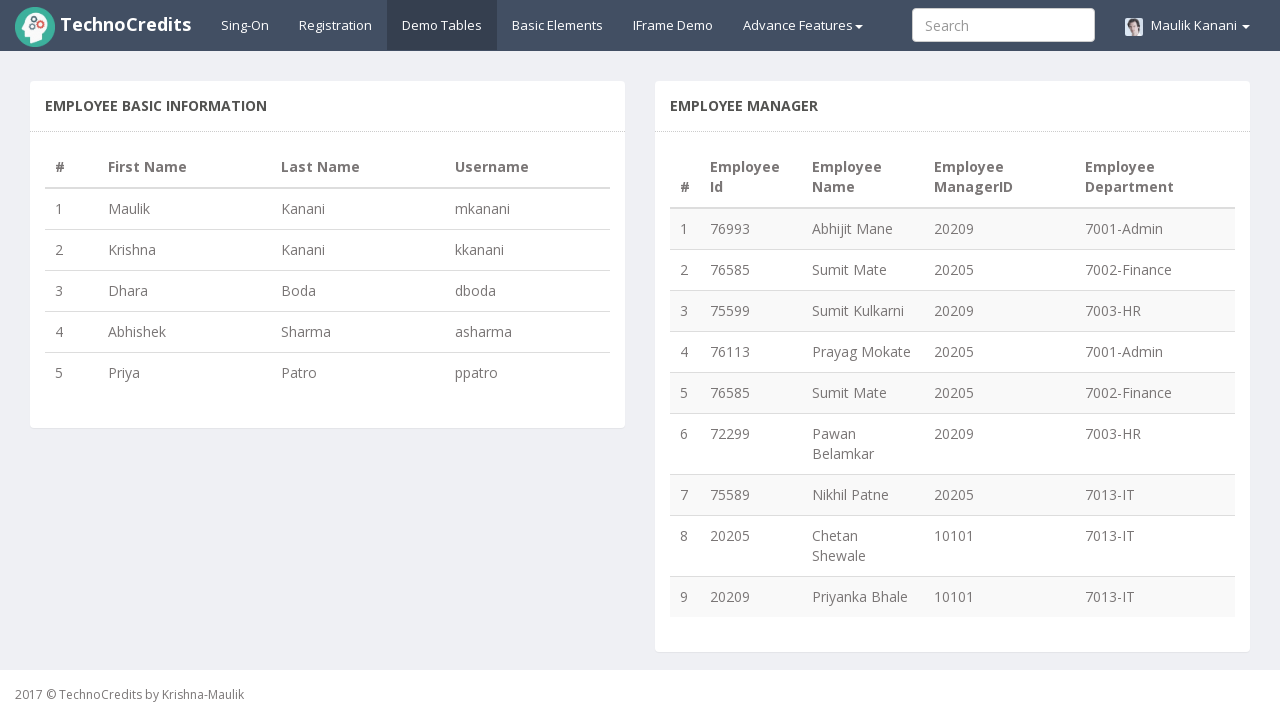

Retrieved data from row 4, column 1: '4'
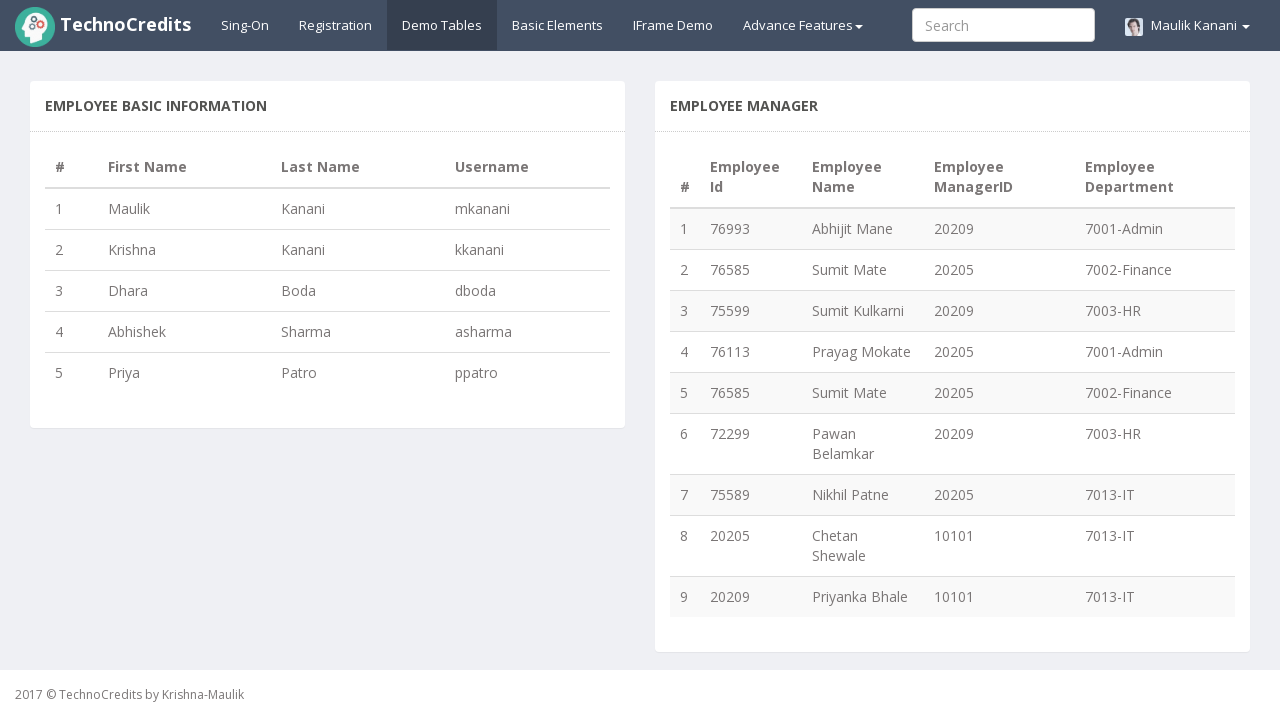

Retrieved data from row 4, column 2: 'Abhishek'
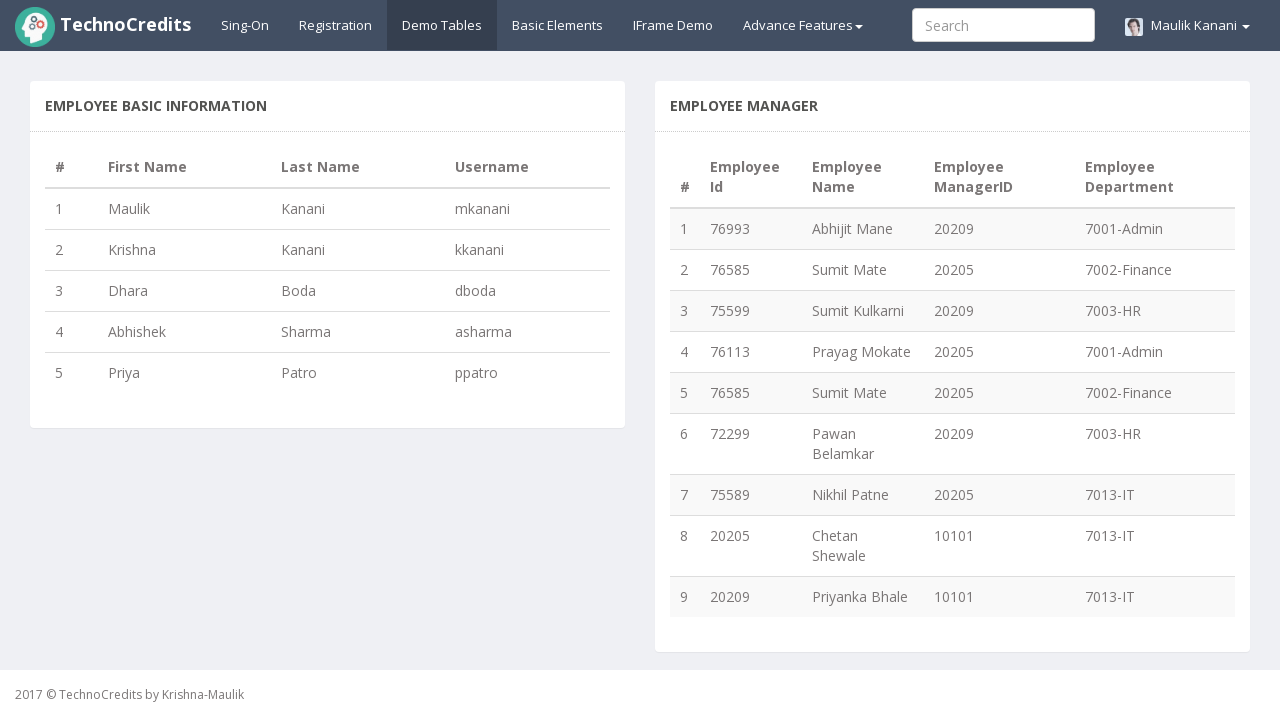

Retrieved data from row 4, column 3: 'Sharma'
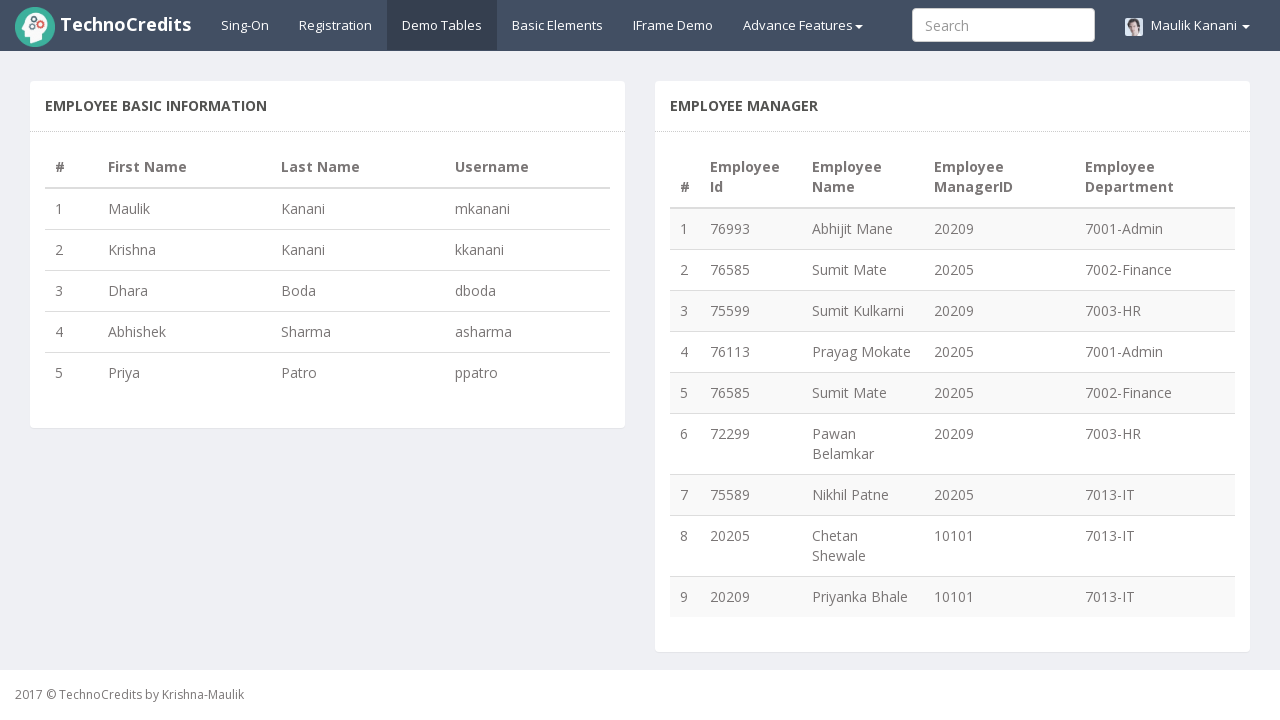

Retrieved data from row 4, column 4: 'asharma'
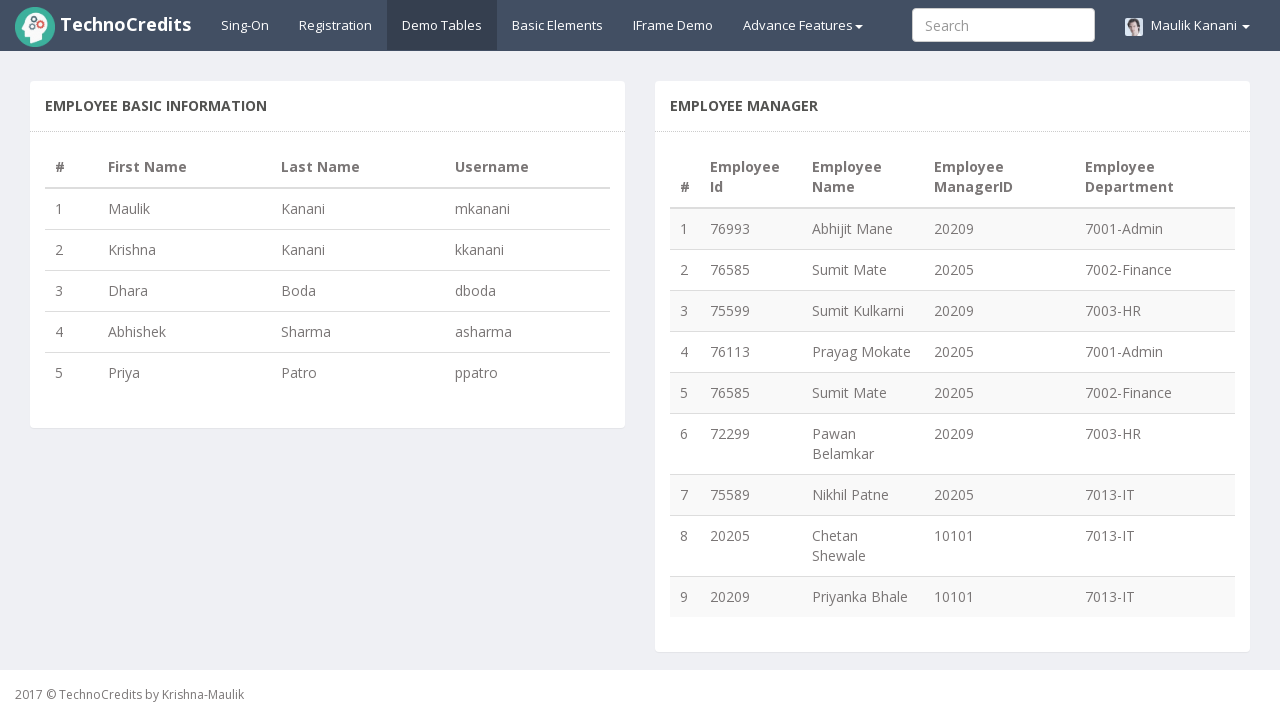

Retrieved data from row 5, column 1: '5'
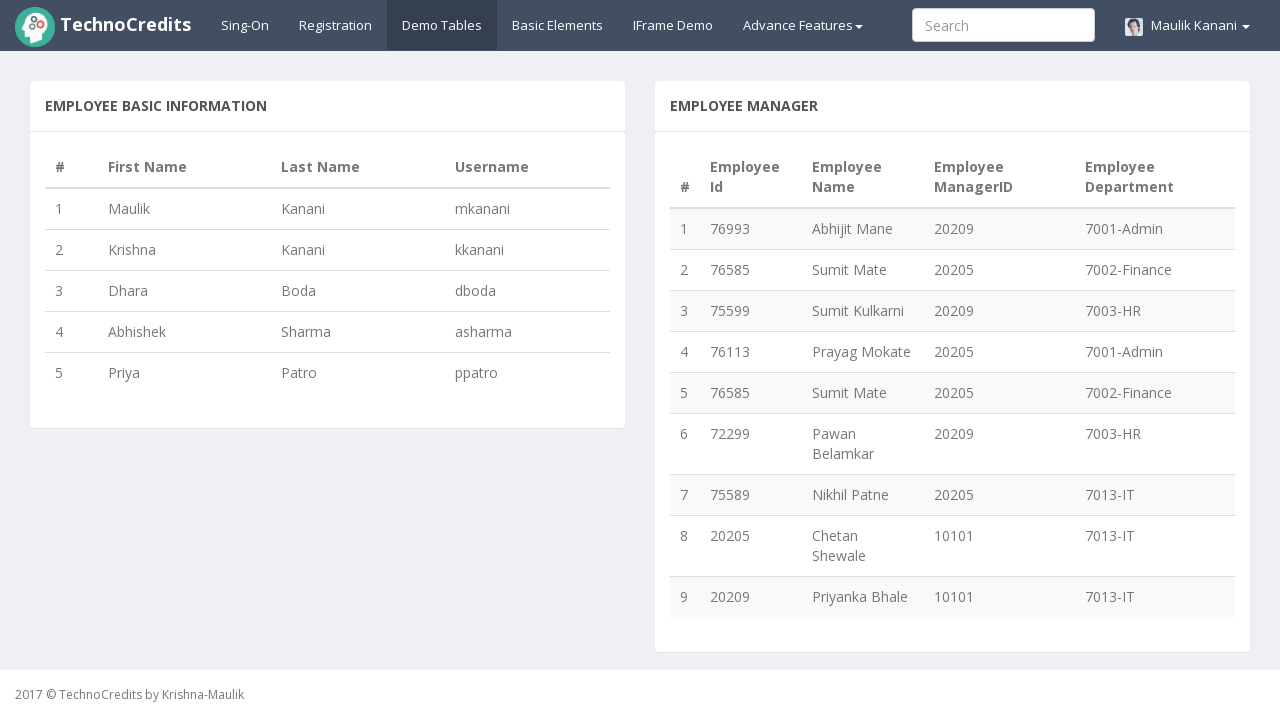

Retrieved data from row 5, column 2: 'Priya'
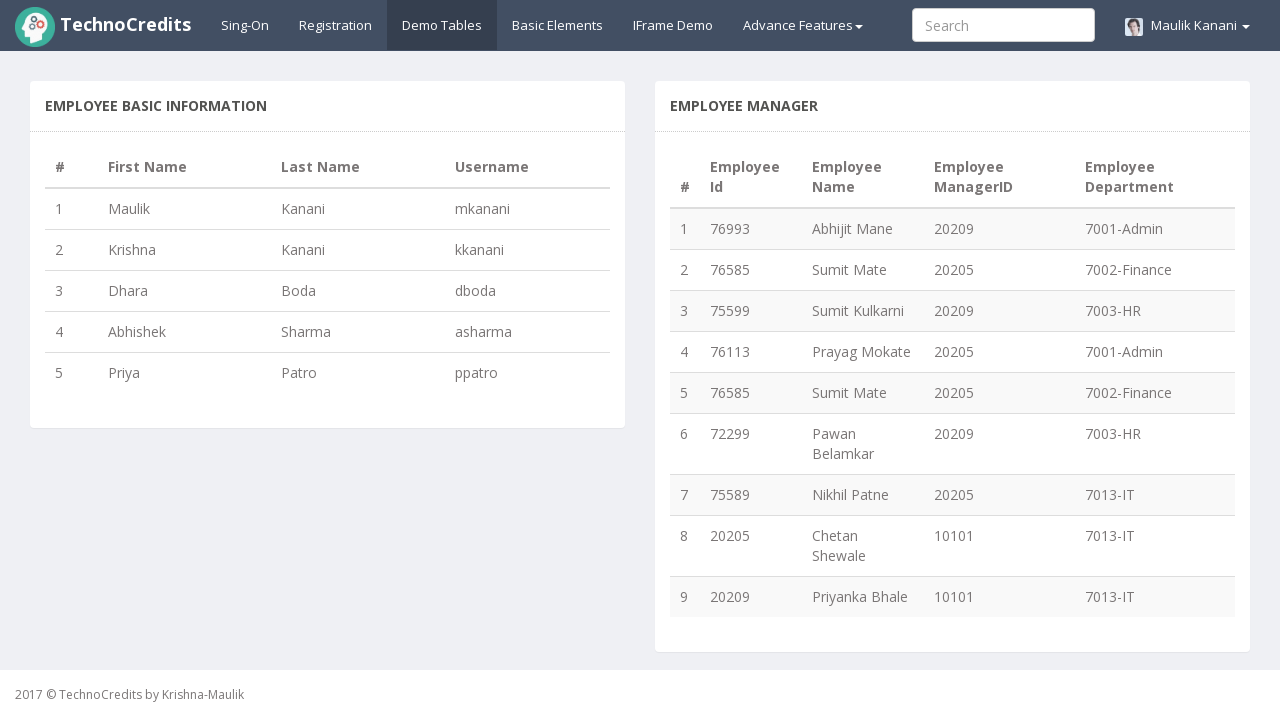

Retrieved data from row 5, column 3: 'Patro'
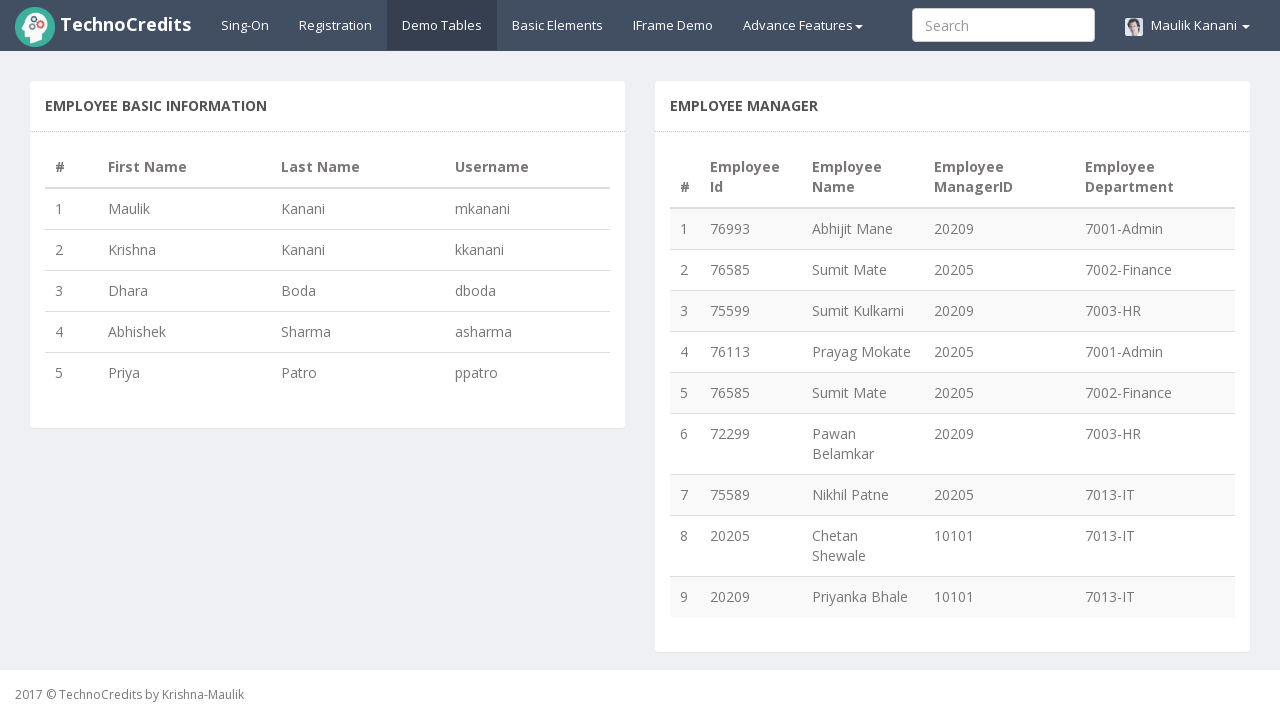

Retrieved data from row 5, column 4: 'ppatro'
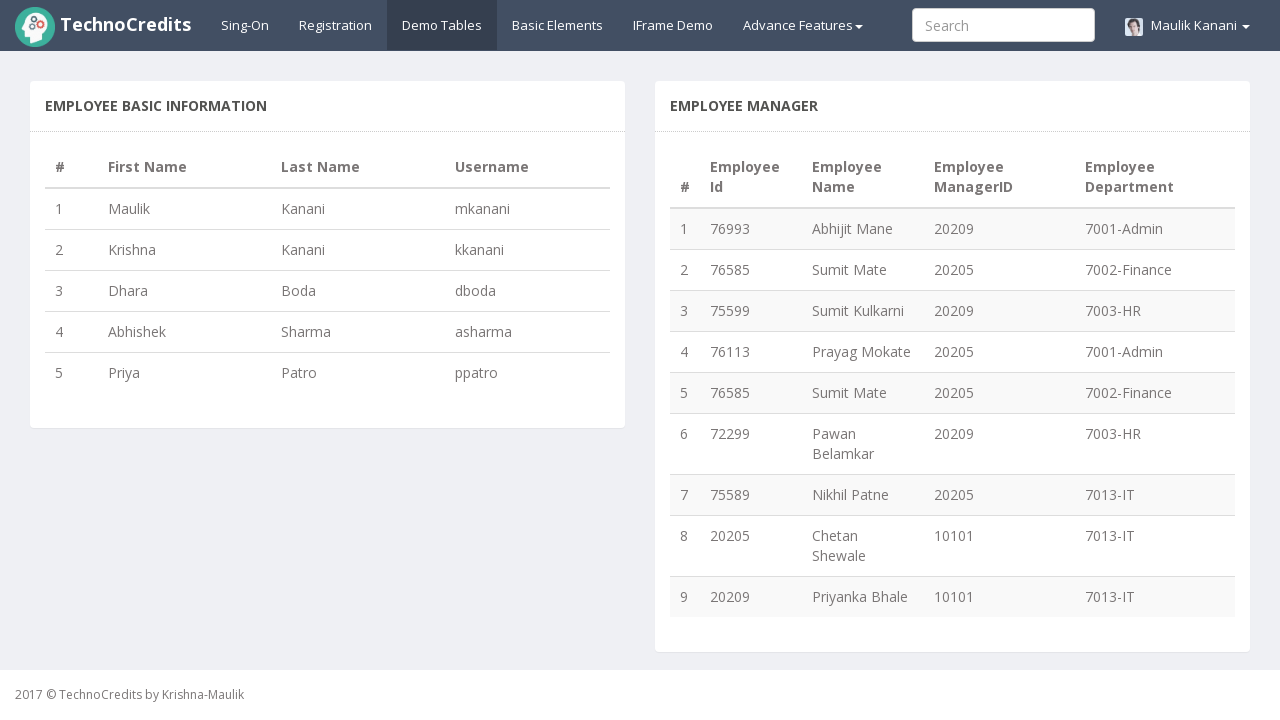

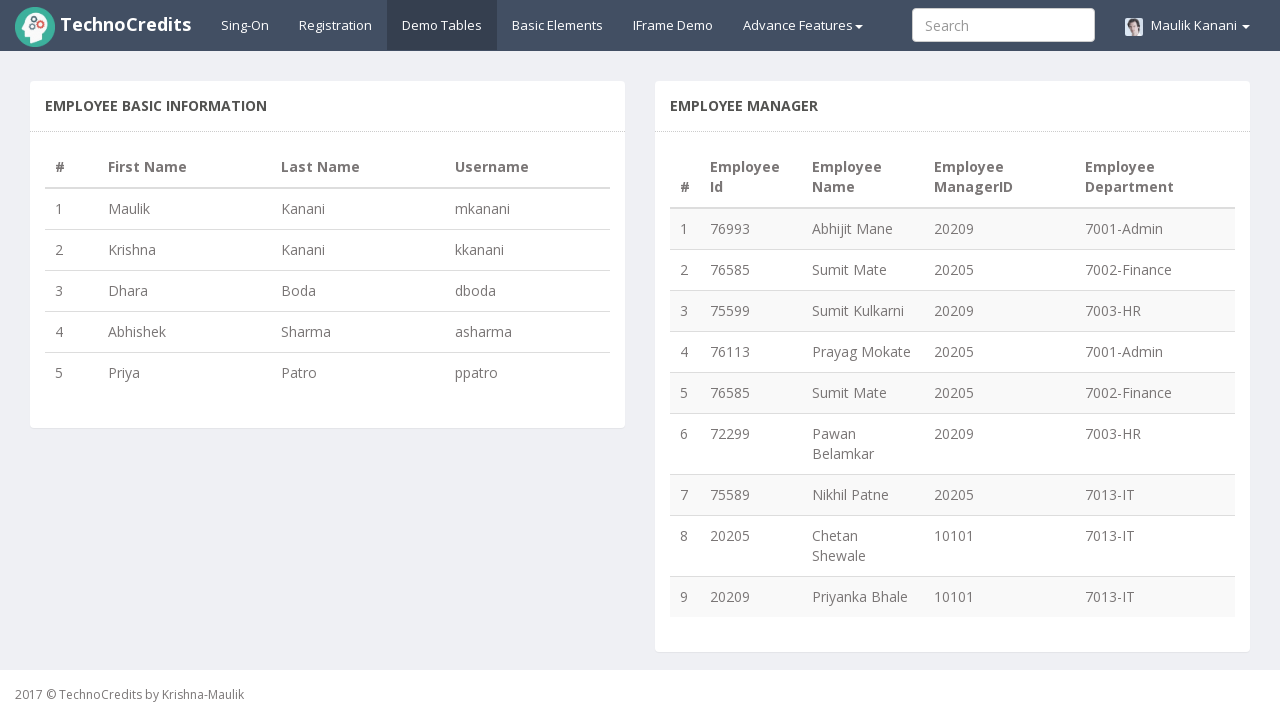